Tests various dropdown and select menu interactions including single select, multi-select, and standard HTML select elements

Starting URL: https://demoqa.com/select-menu

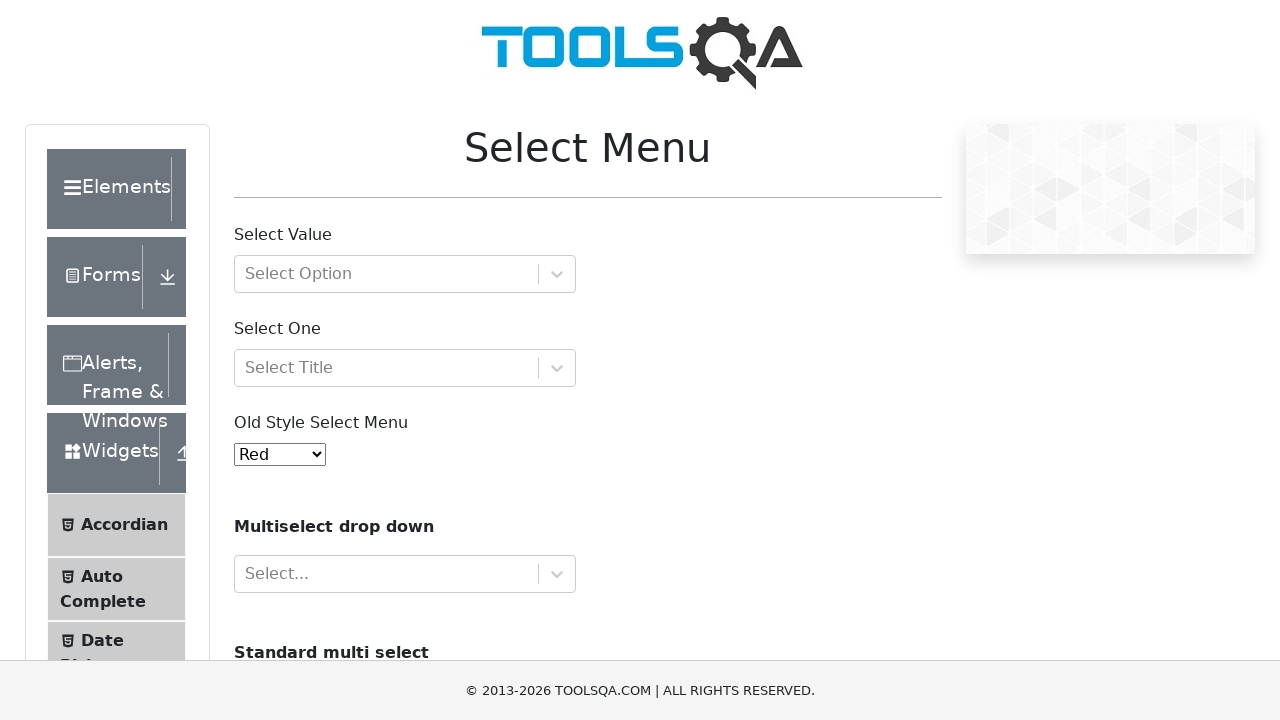

Clicked on select value dropdown with option groups at (405, 274) on #withOptGroup
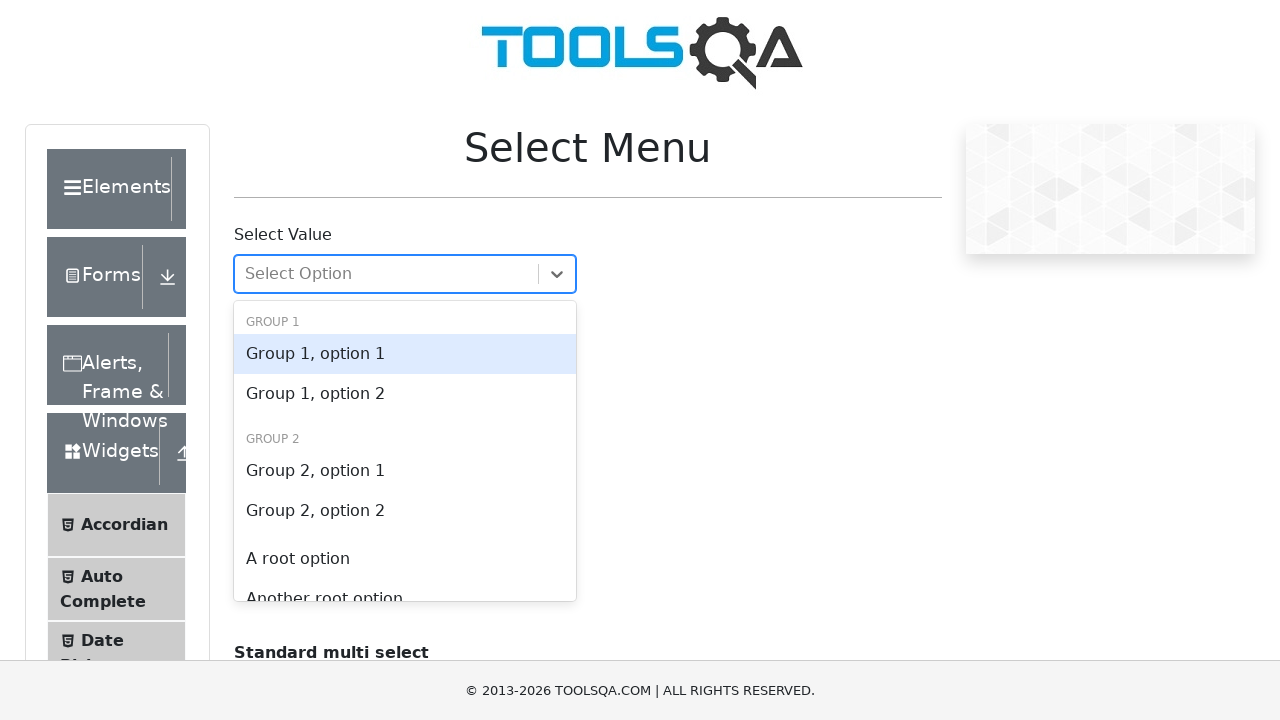

Selected 'Group 1, option 2' from dropdown at (405, 394) on text=Group 1, option 2
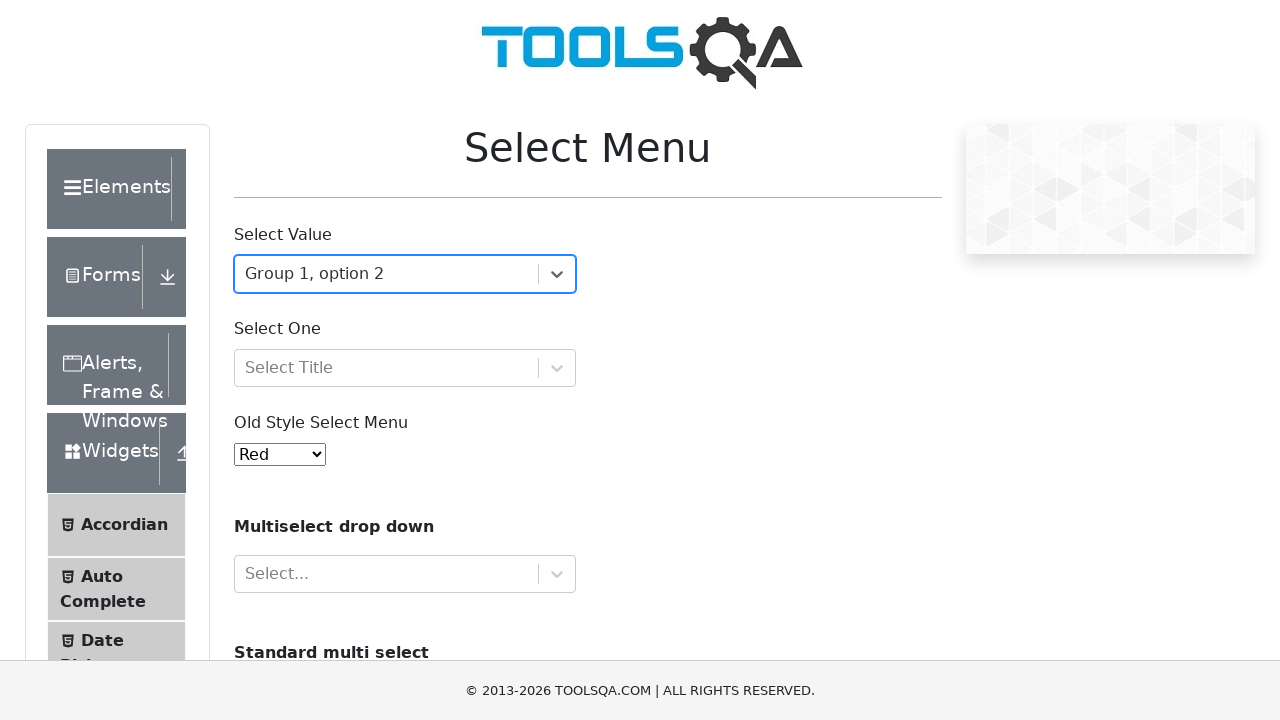

Clicked on select one dropdown at (405, 368) on #selectOne
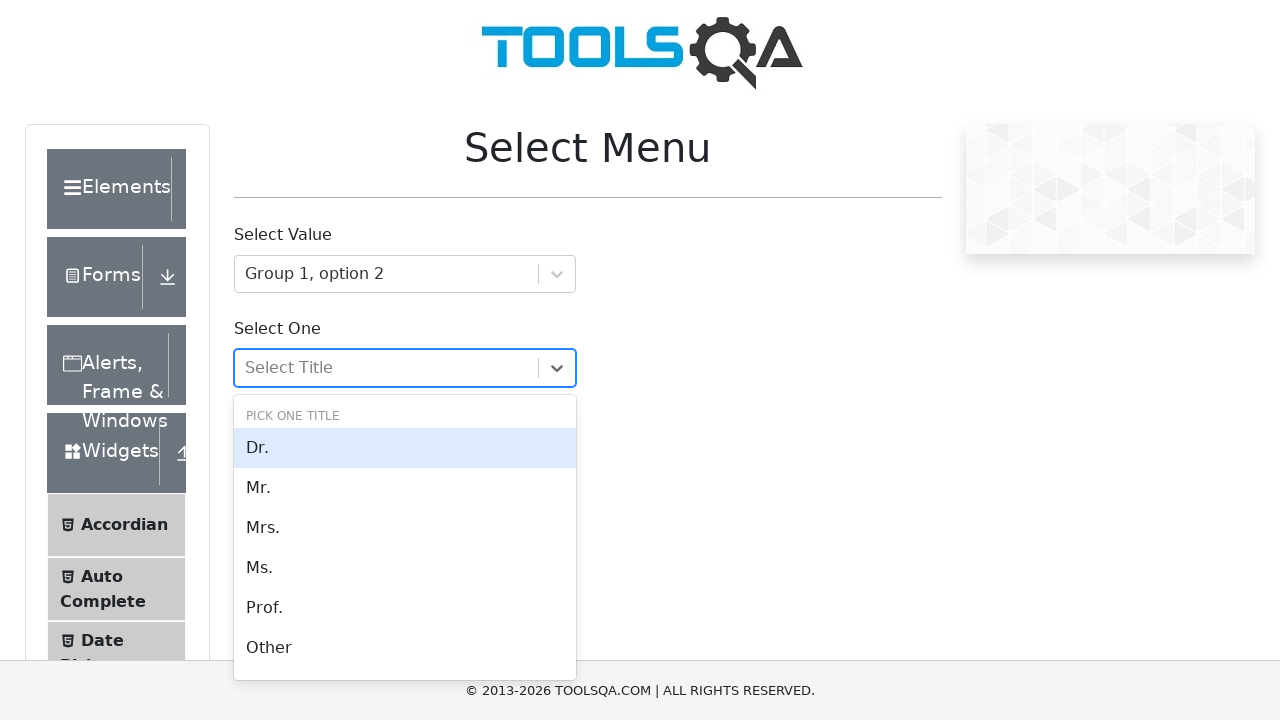

Selected 'Mr.' from select one dropdown at (640, 360) on div:has-text('Mr.')
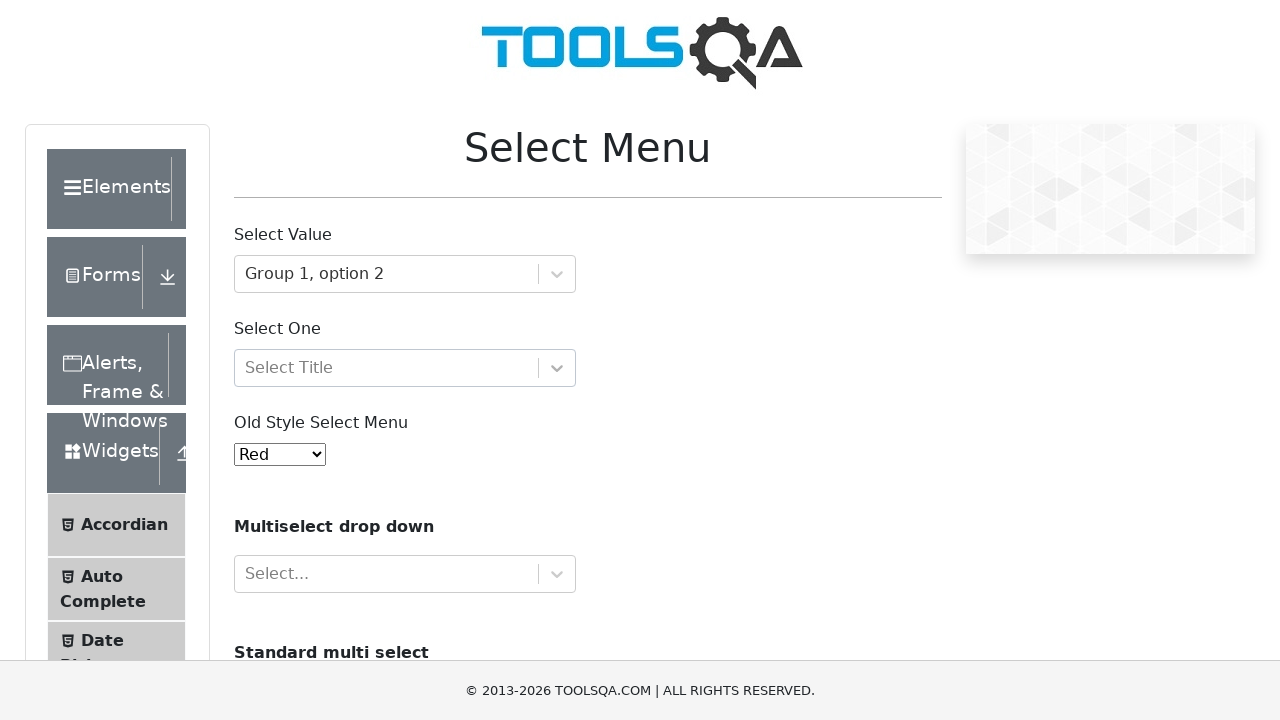

Selected value '5' from old style select menu on #oldSelectMenu
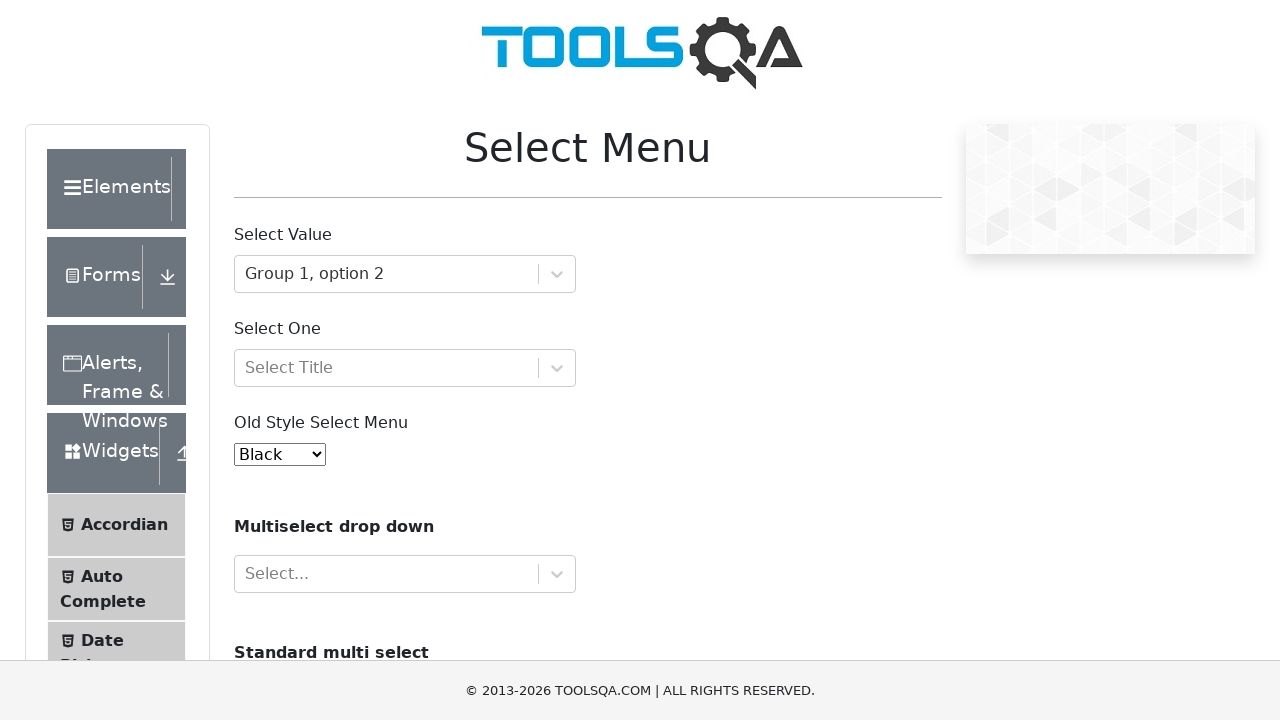

Selected 'saab' from standard multi-select menu on #cars
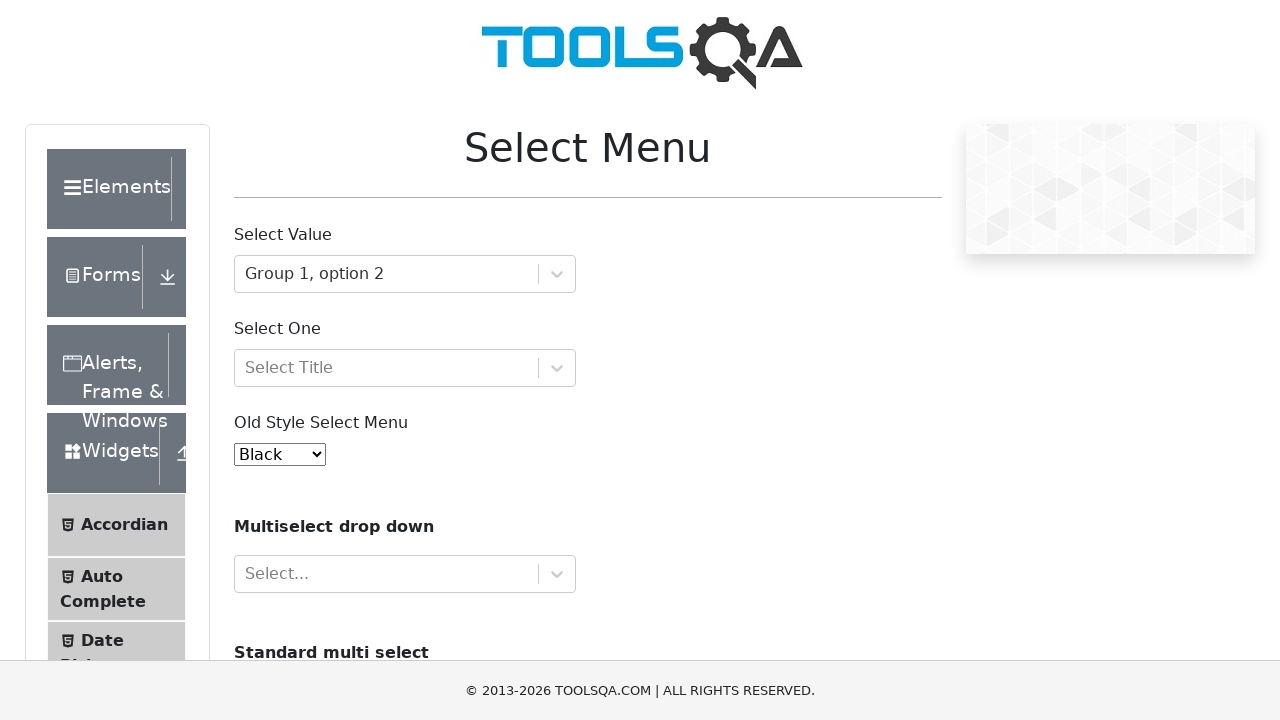

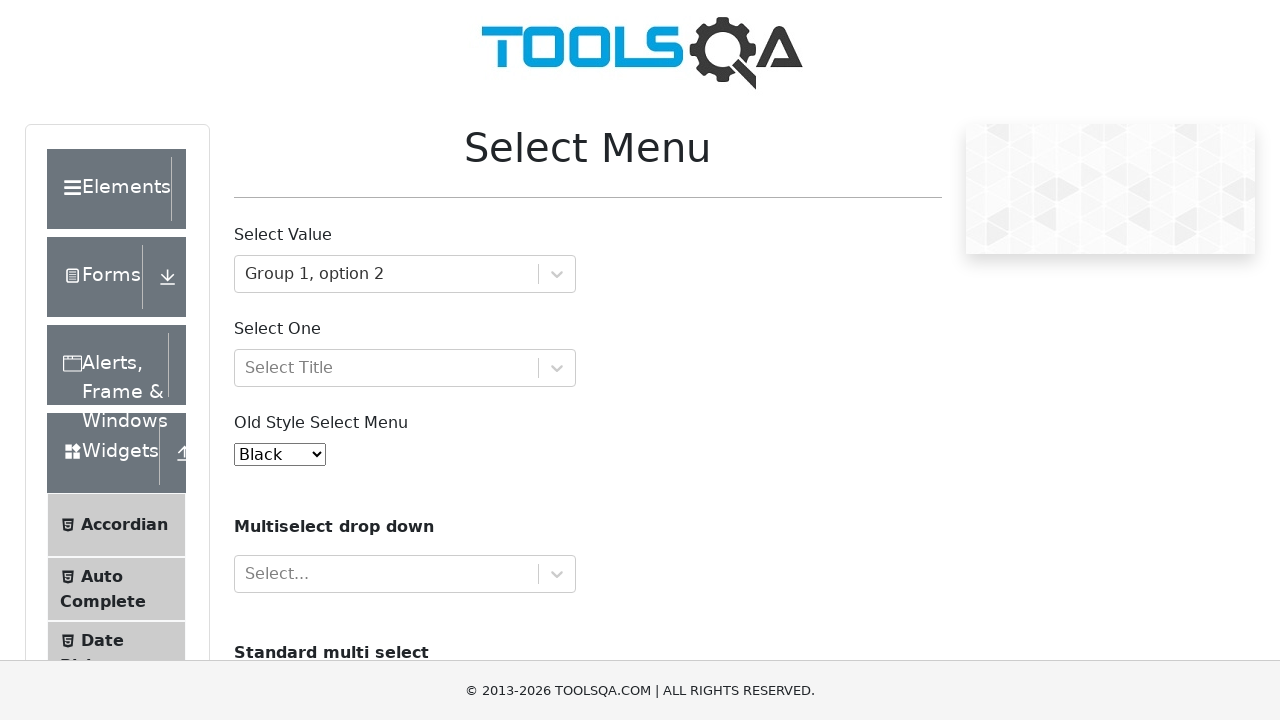